Navigates to Spotify homepage and verifies the page title

Starting URL: http://spotify.com/

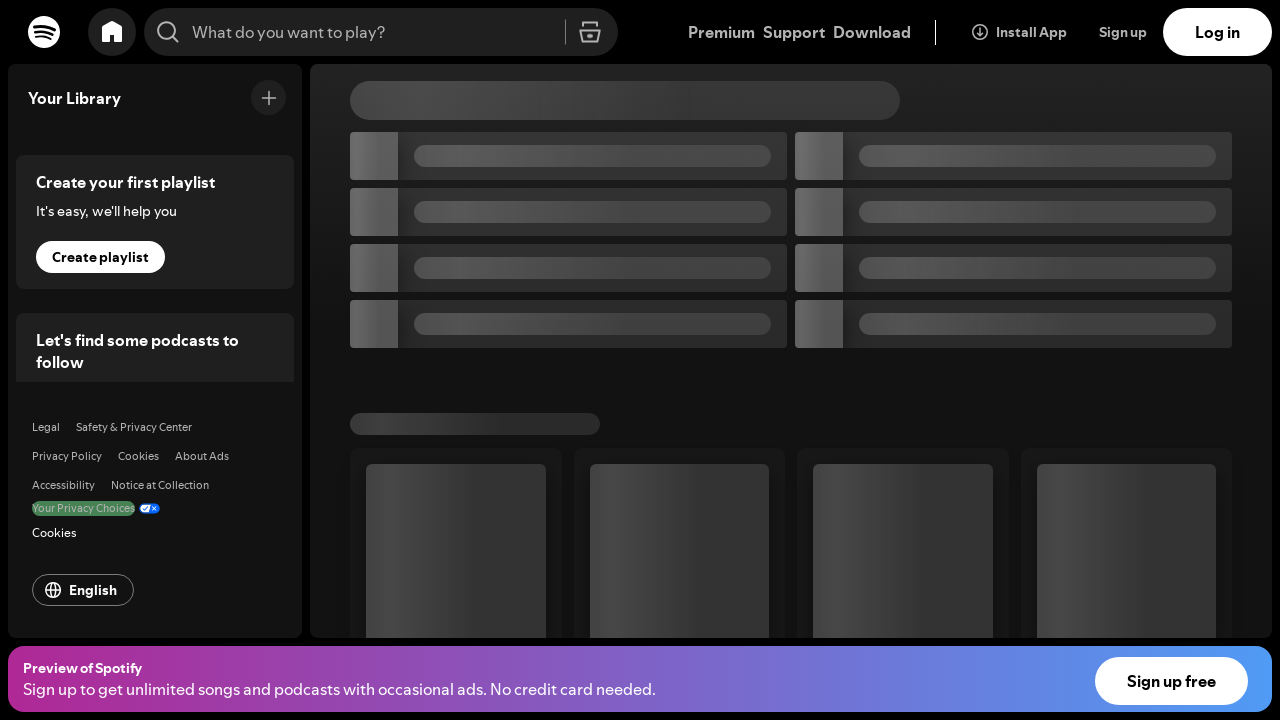

Retrieved page title from Spotify homepage
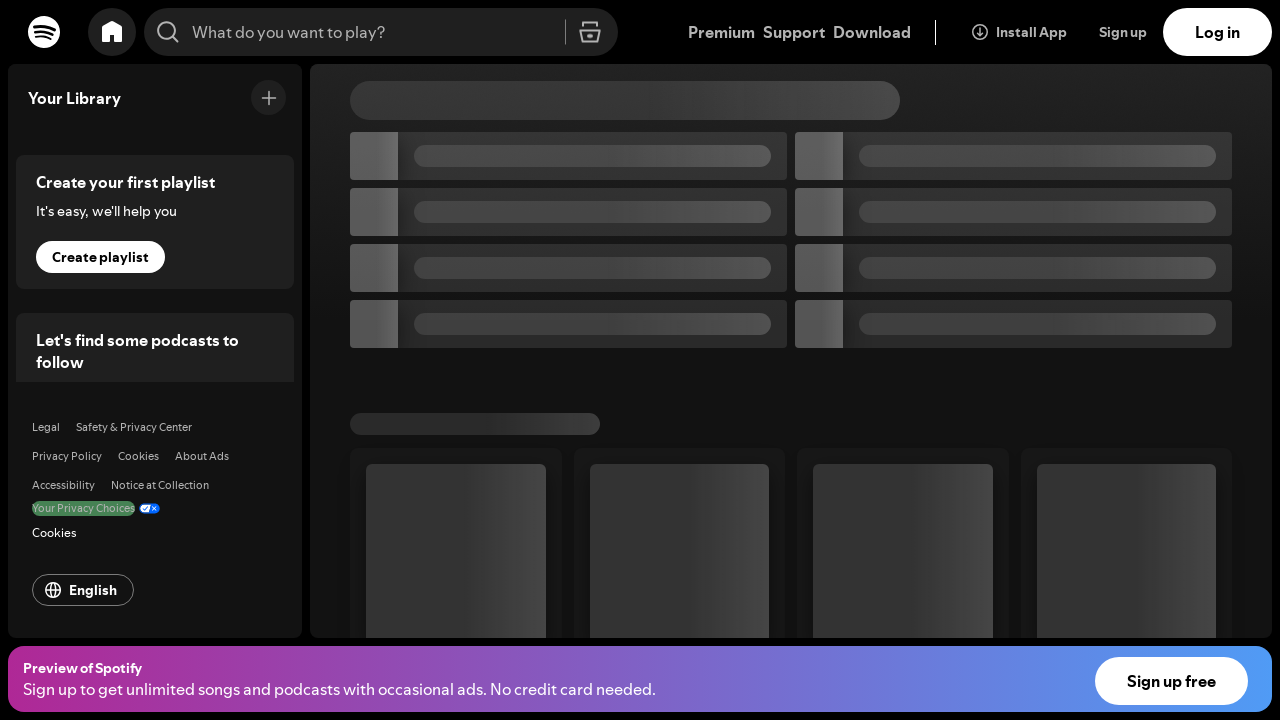

Page title verification failed. Expected 'Escuchar es todo - Spotify' but got 'Spotify - Web Player: Music for everyone'
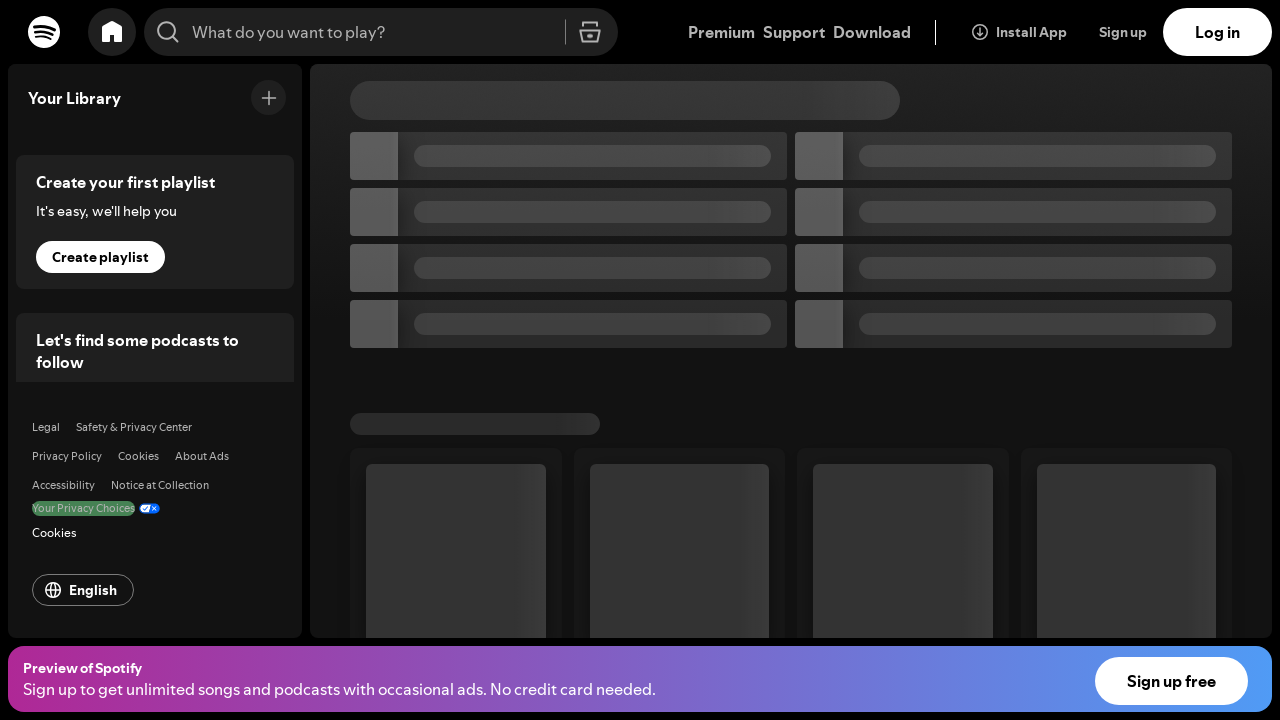

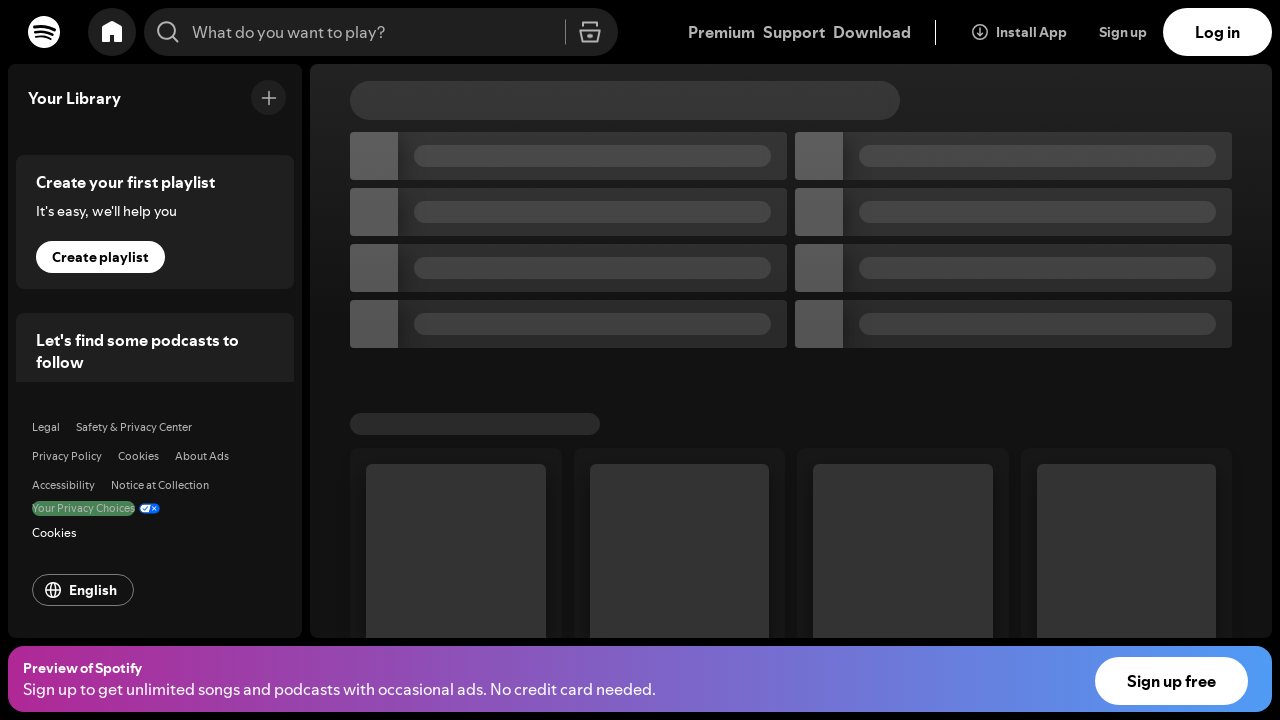